Tests Russian business registry search by entering a company INN (tax ID) and submitting the search form

Starting URL: https://egrul.nalog.ru/index.html

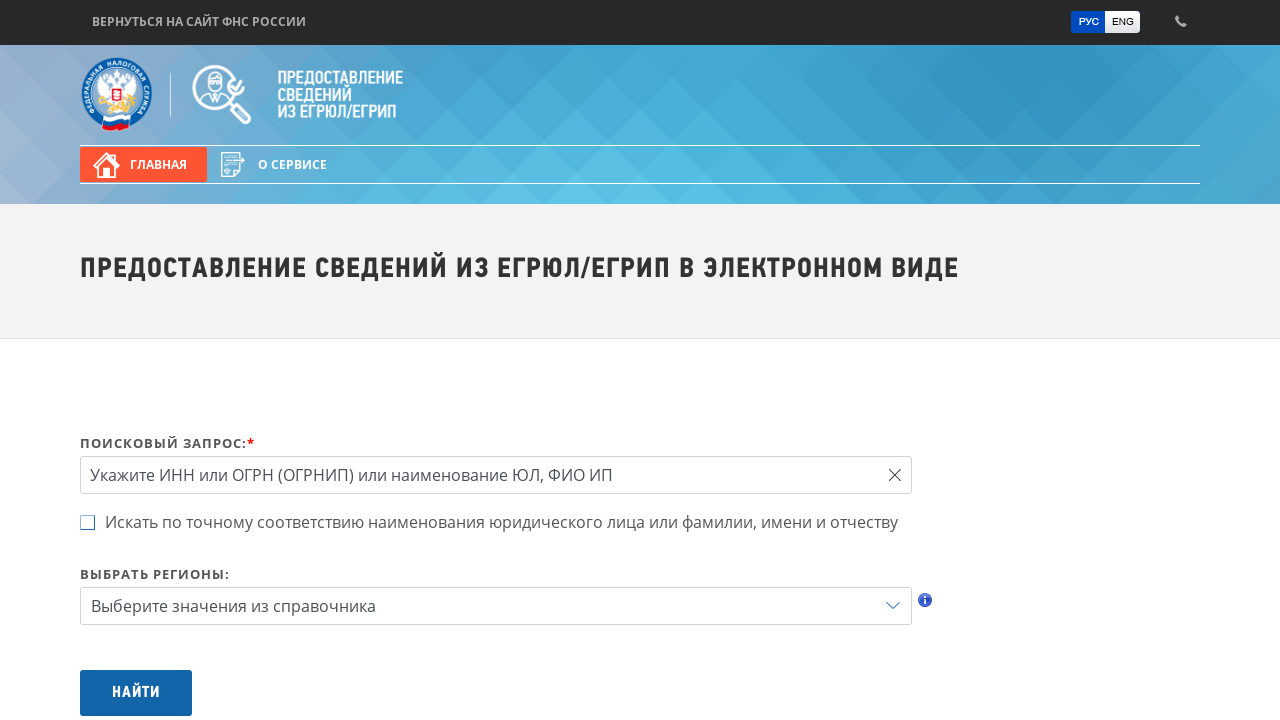

Cleared the INN search field on #query
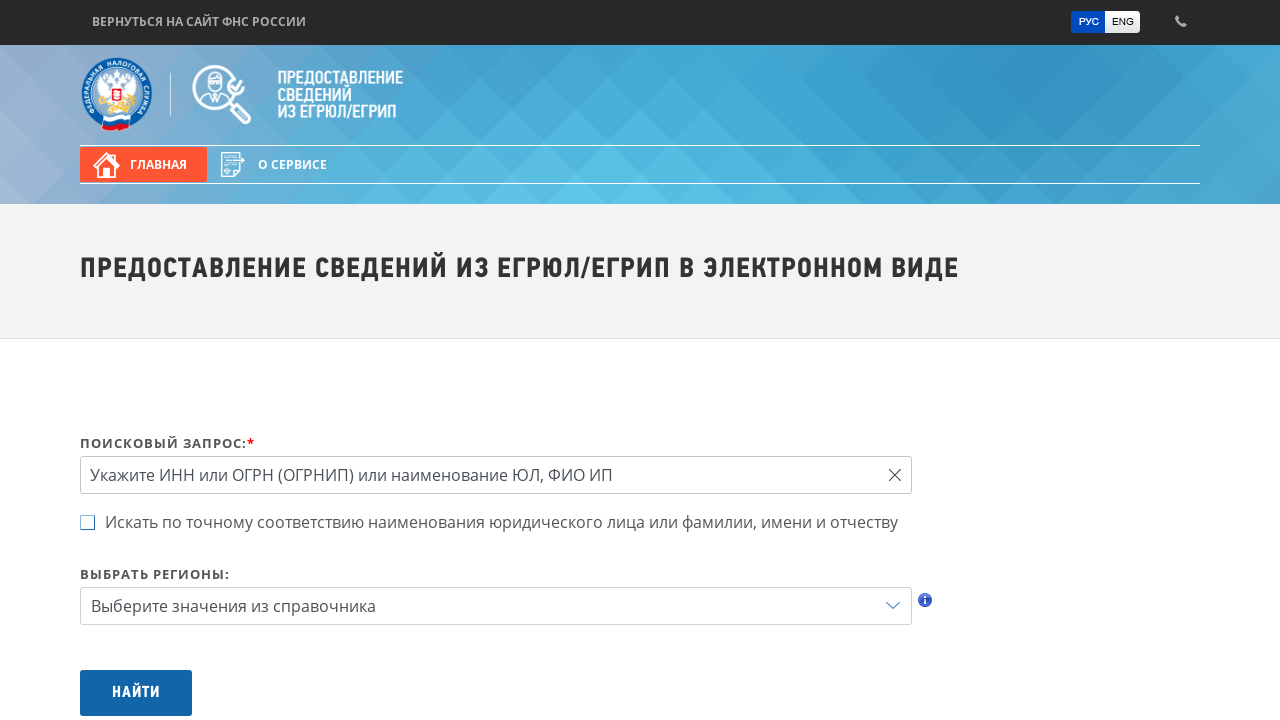

Filled INN search field with company tax ID '7707083893' on #query
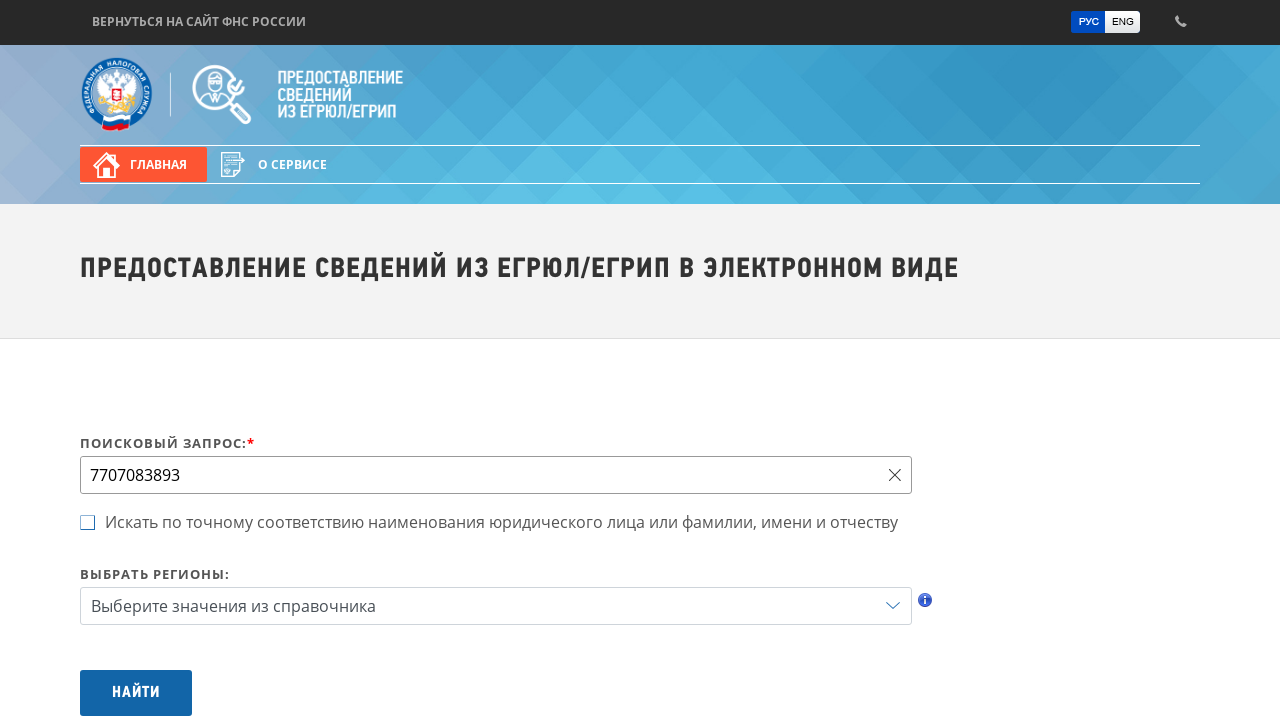

Clicked the search button to submit the form at (136, 693) on #btnSearch
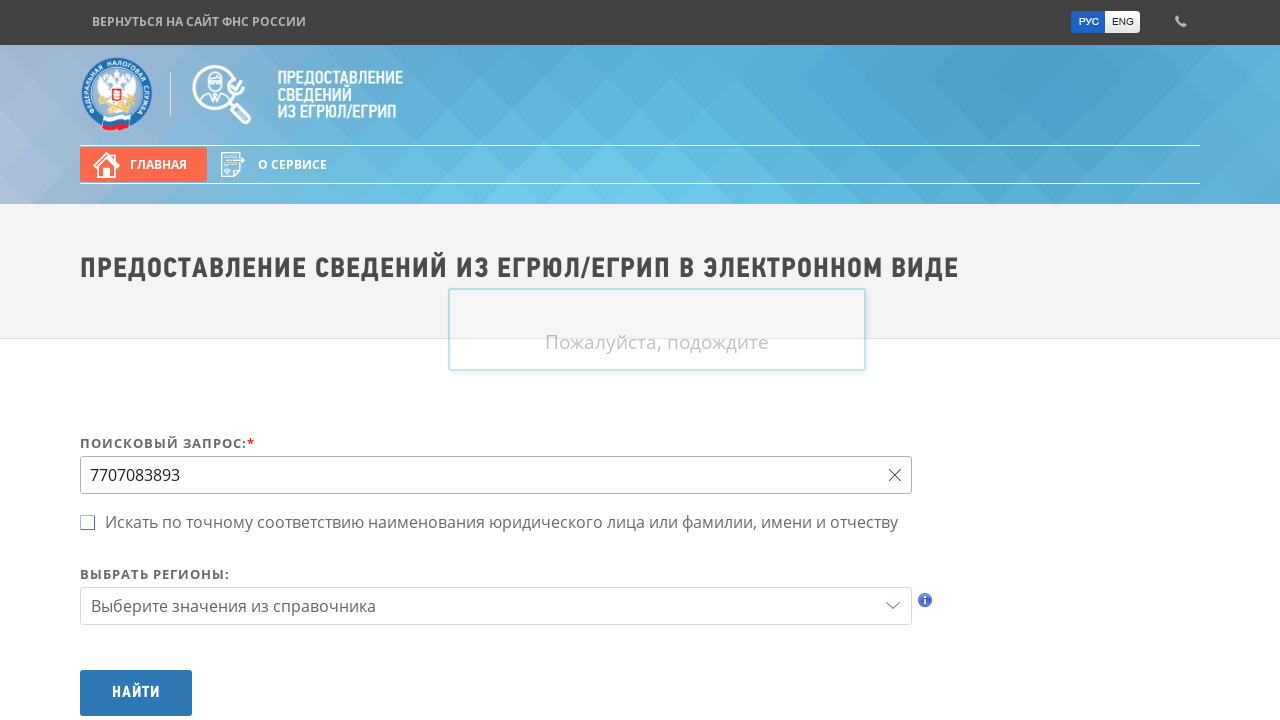

Search results appeared in the Russian business registry
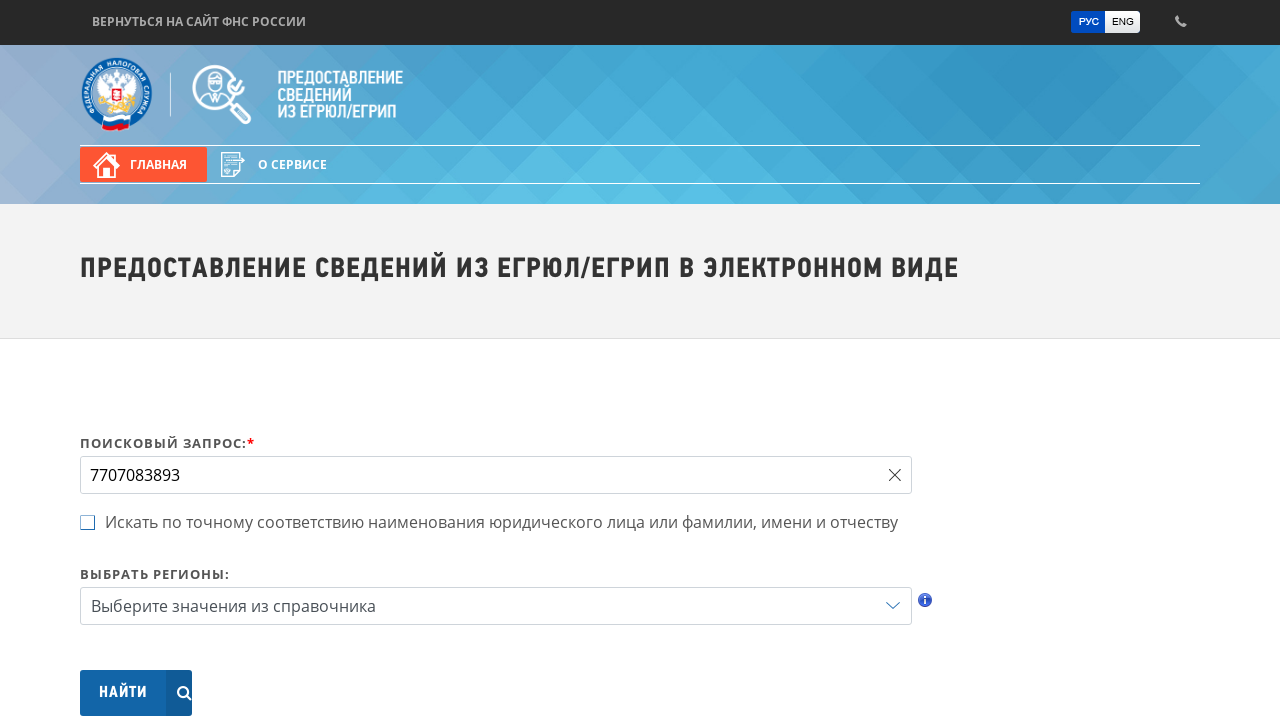

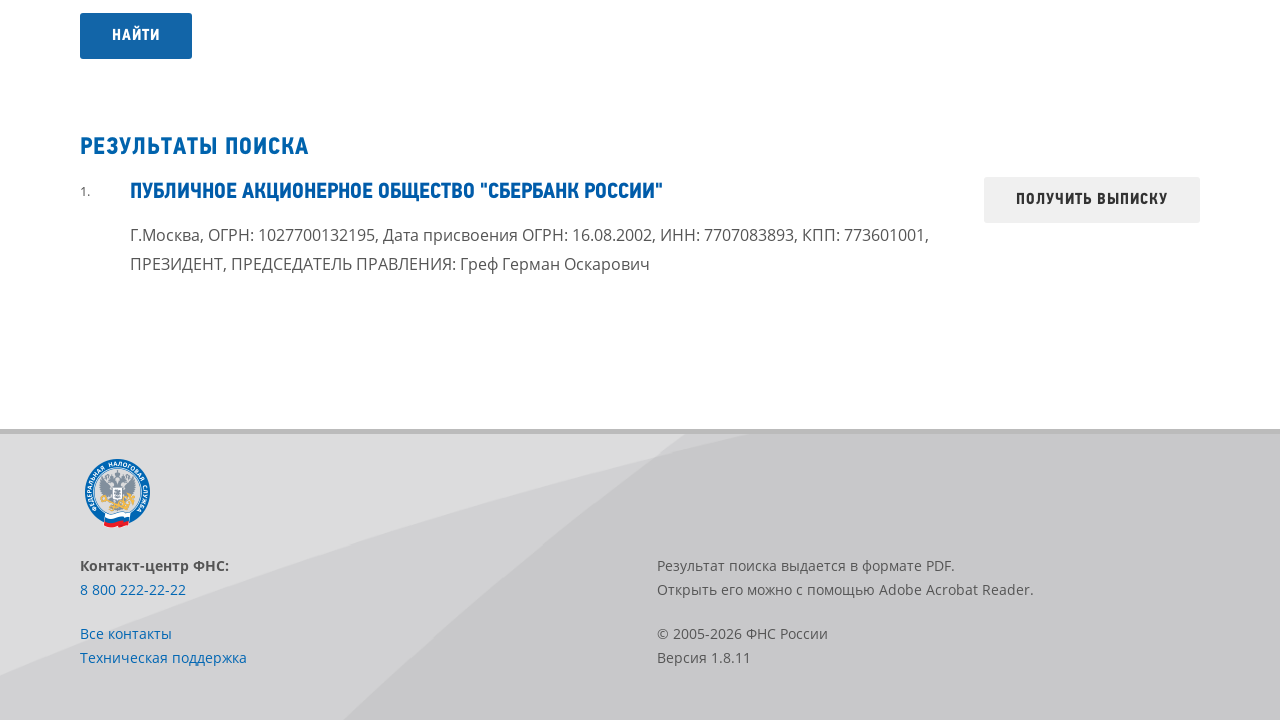